Tests multiple window handling by opening a new window through a button click and switching between windows

Starting URL: https://demo.automationtesting.in/Windows.html

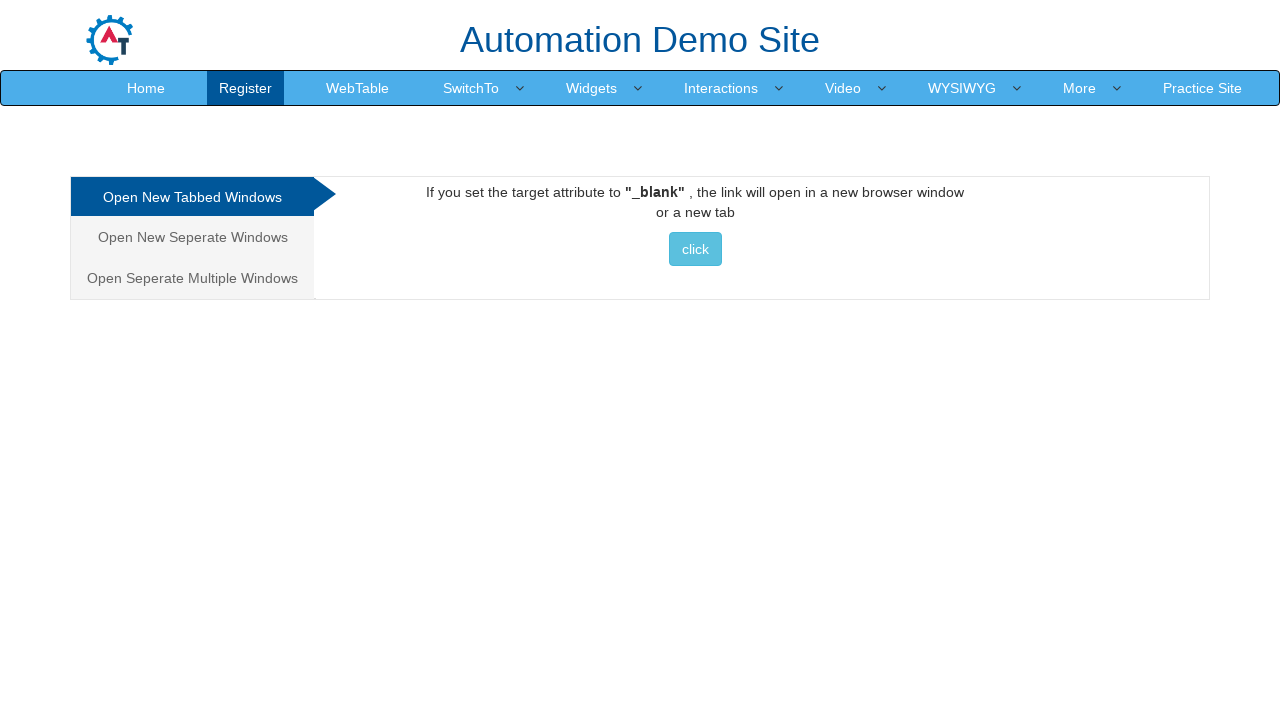

Clicked on 'Open New Separate Windows' tab at (192, 237) on xpath=/html/body/div[1]/div/div/div/div[1]/ul/li[2]/a
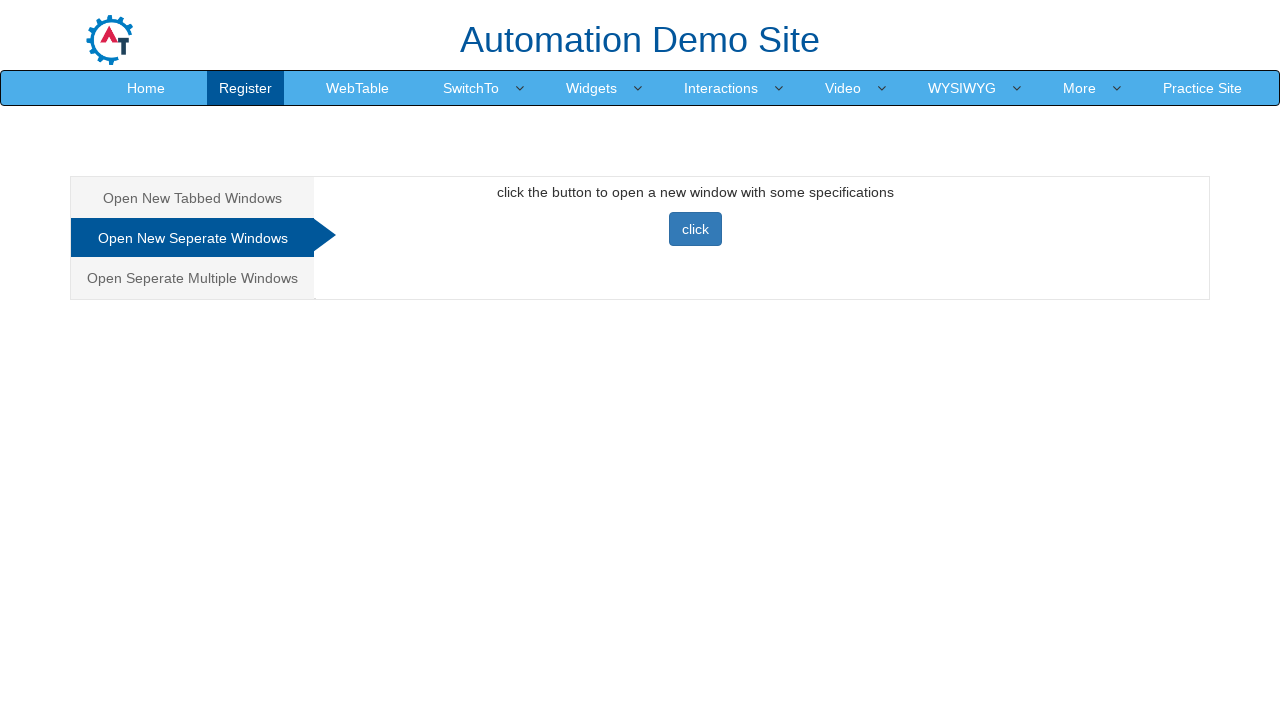

Stored original page context
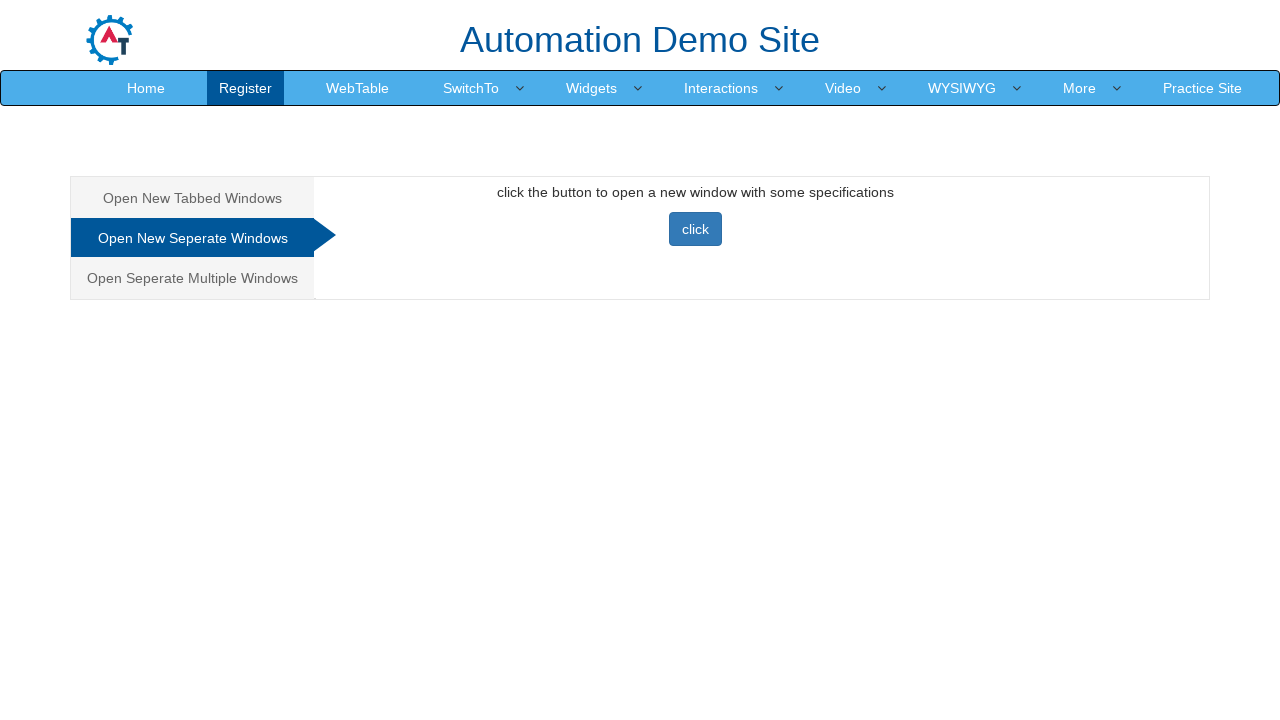

Clicked button to open new window at (695, 229) on xpath=//*[@id="Seperate"]/button
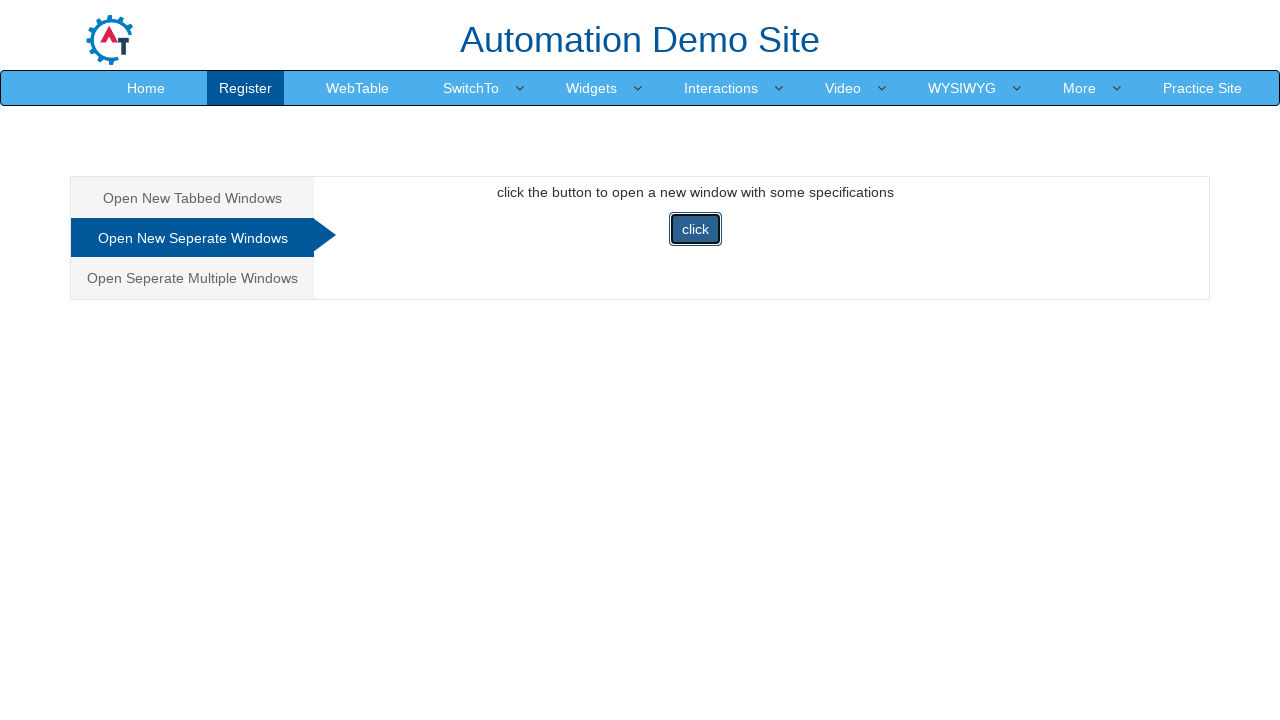

New popup window opened and captured
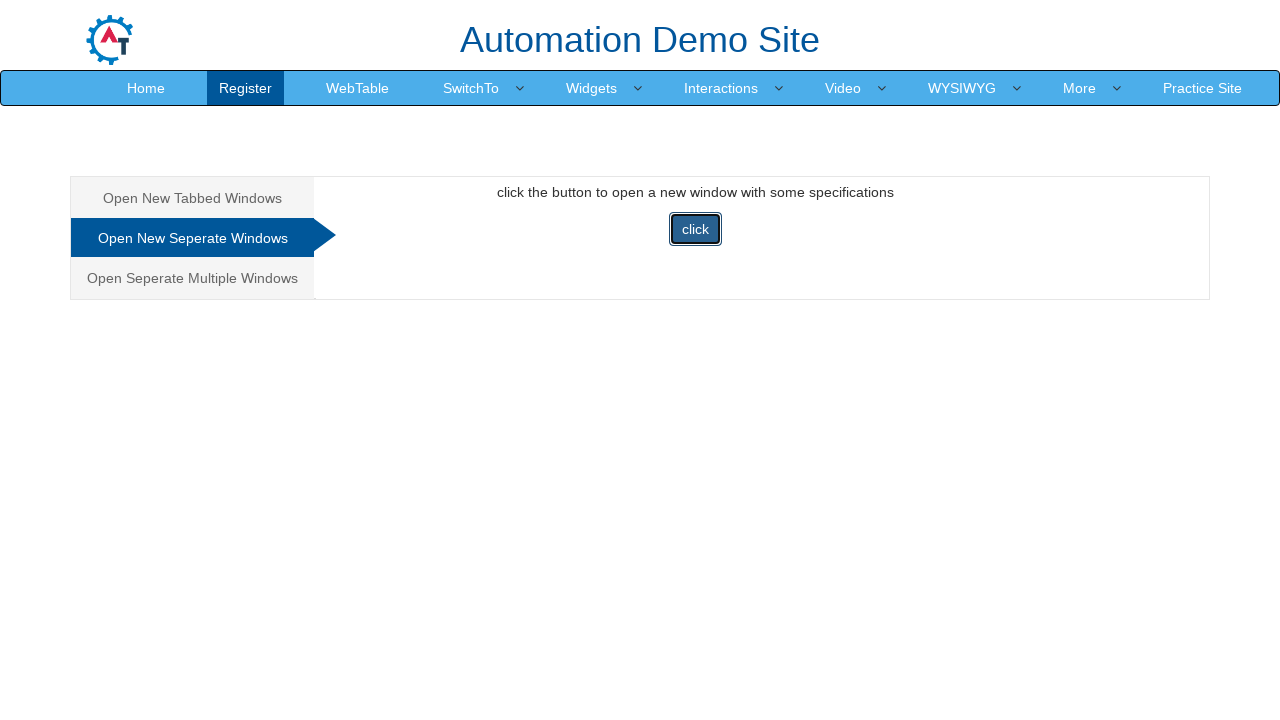

New page loaded completely
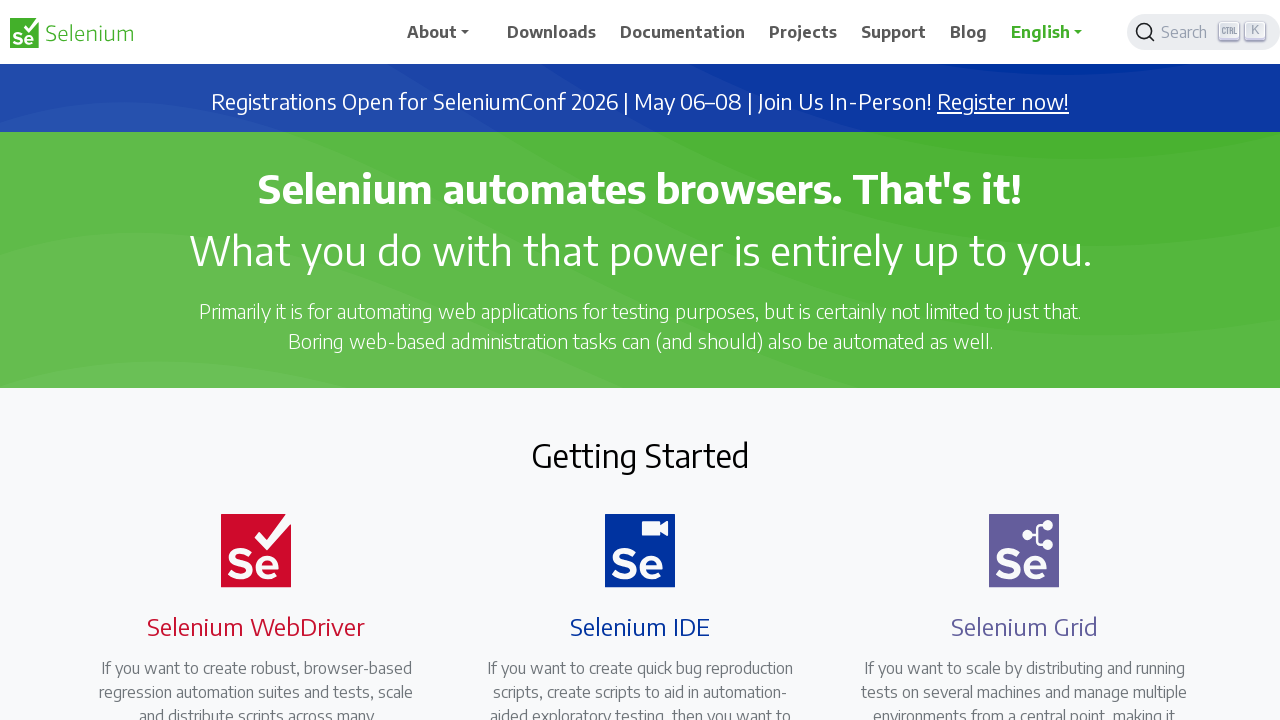

Switched back to original window context
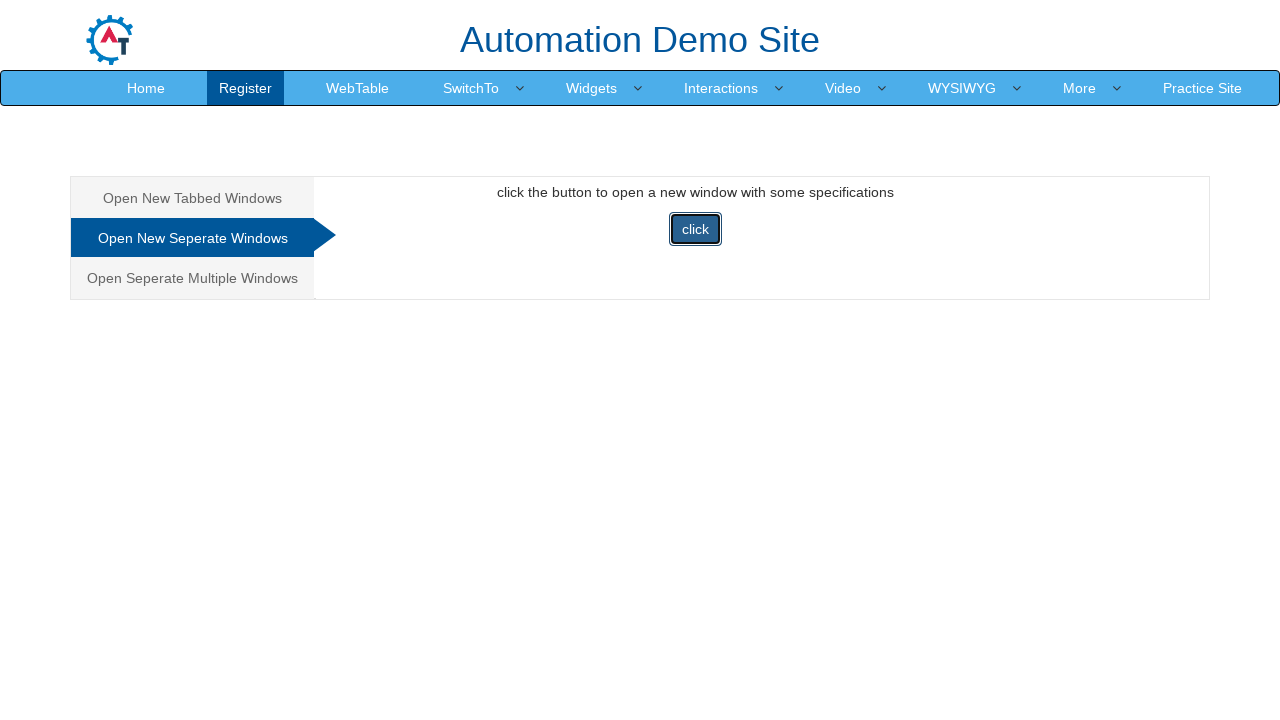

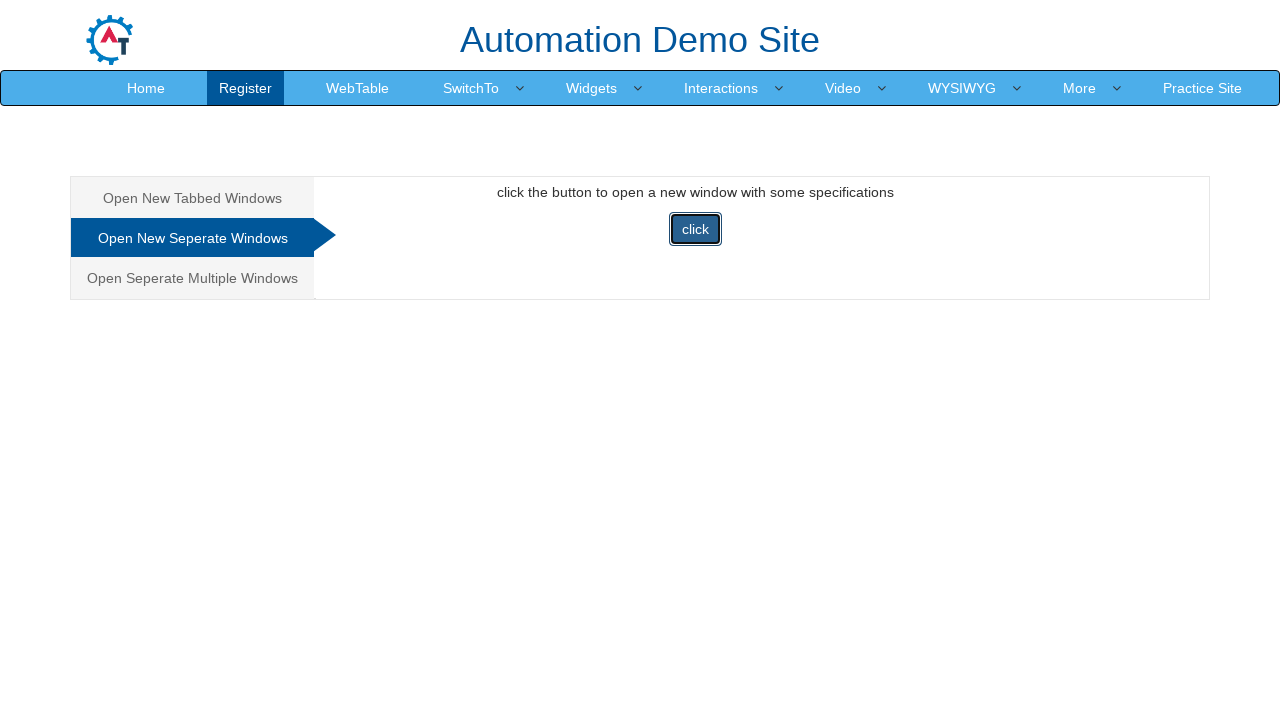